Clicks the Top Rated Real Languages link and verifies the page heading

Starting URL: https://www.99-bottles-of-beer.net/toplist.html

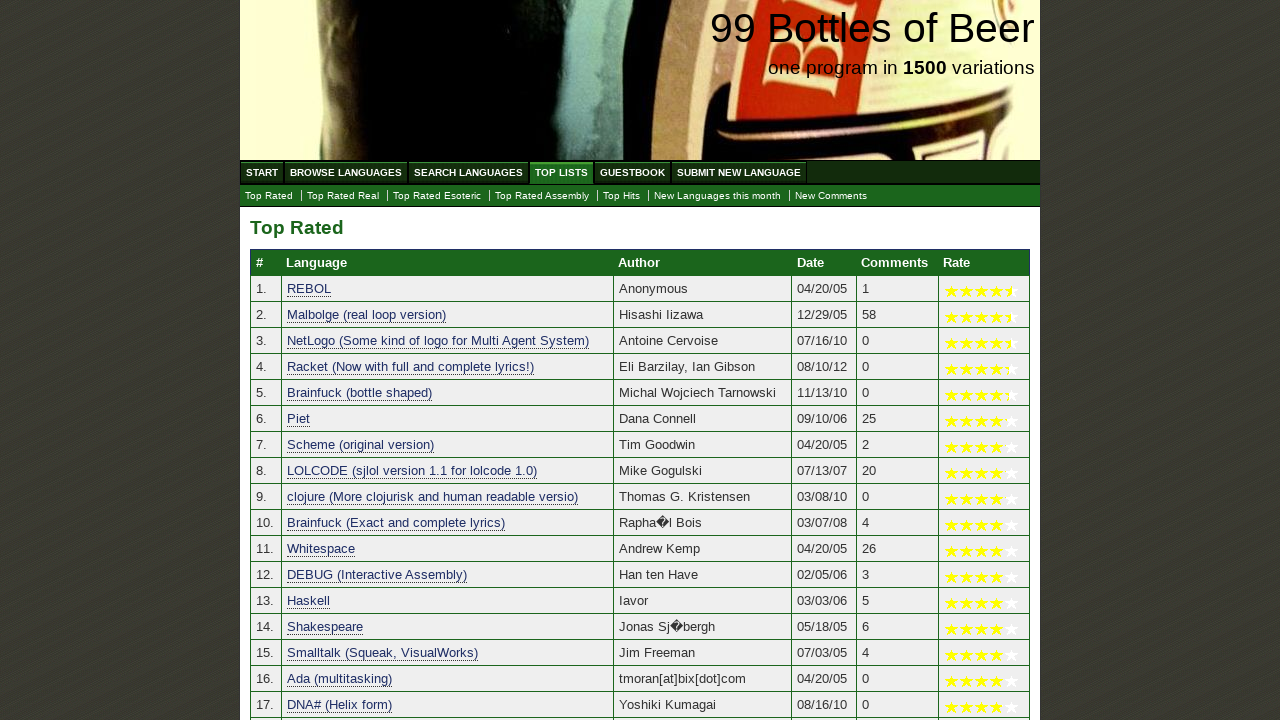

Clicked the Top Rated Real Languages link at (343, 196) on xpath=//a[@href='./toplist_real.html']
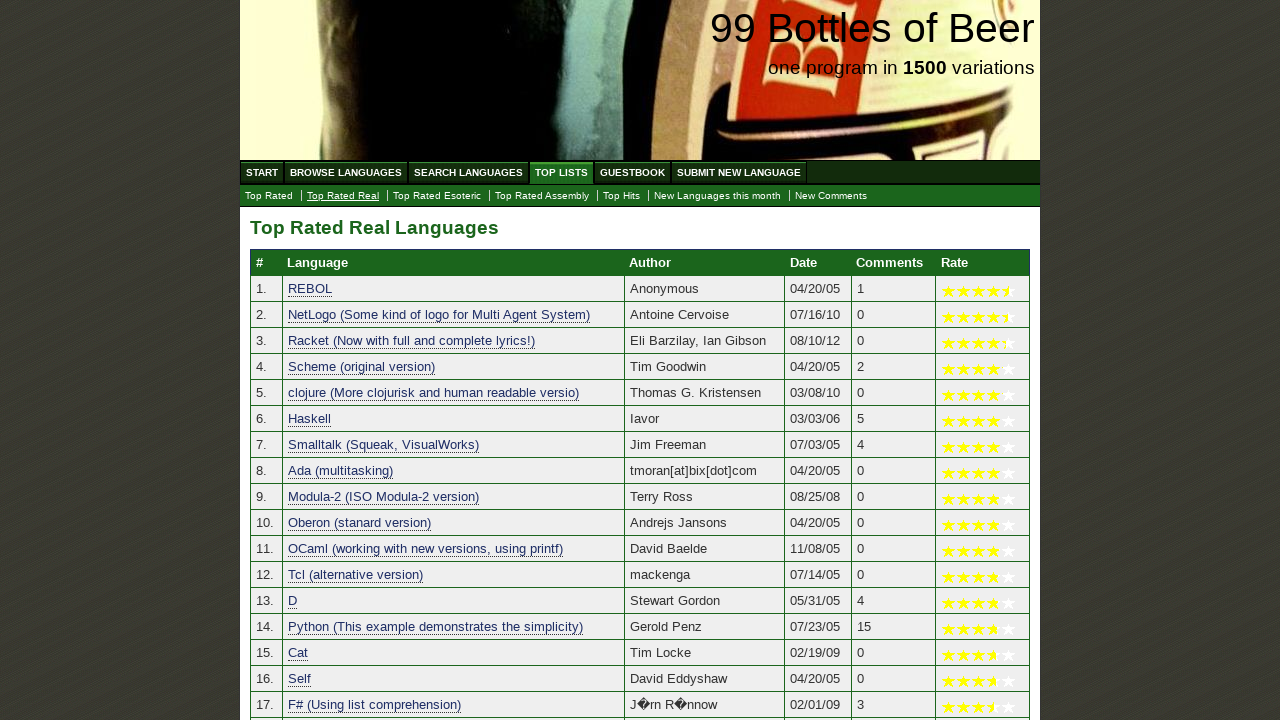

Verified the page heading loaded successfully
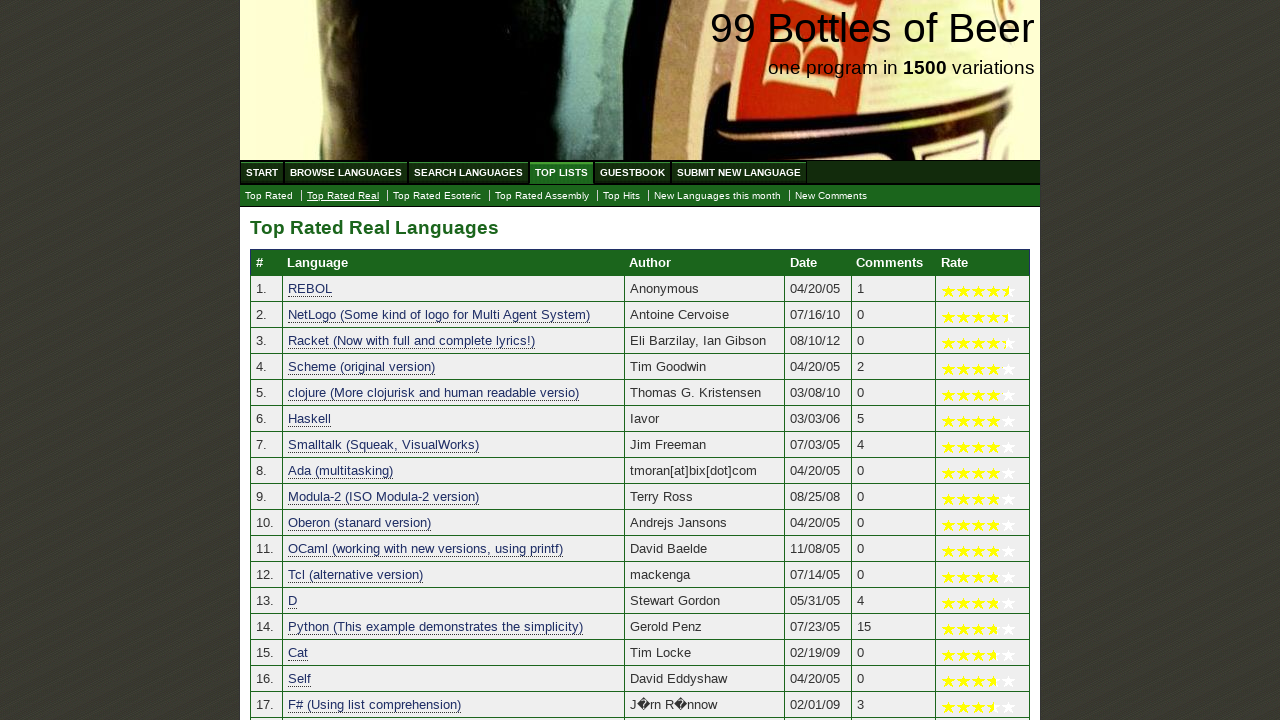

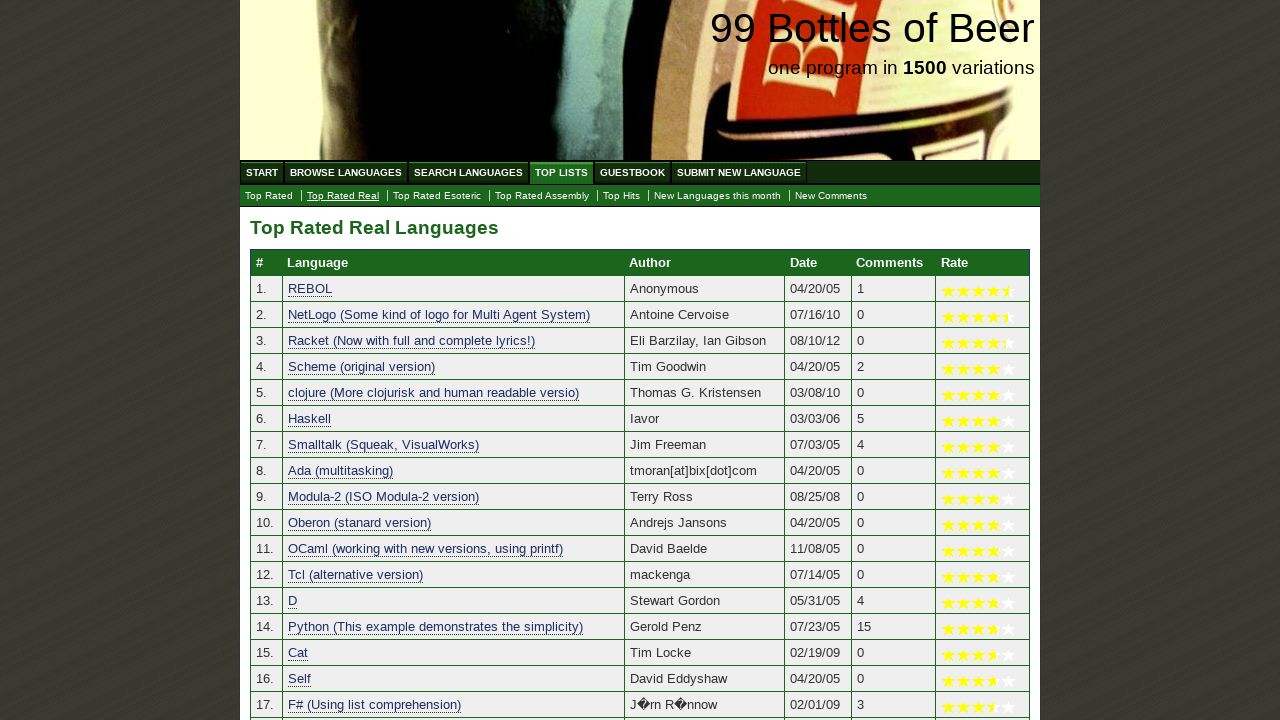